Navigates to Rahul Shetty Academy homepage, maximizes the window, and verifies the page loads by checking title and URL

Starting URL: https://rahulshettyacademy.com

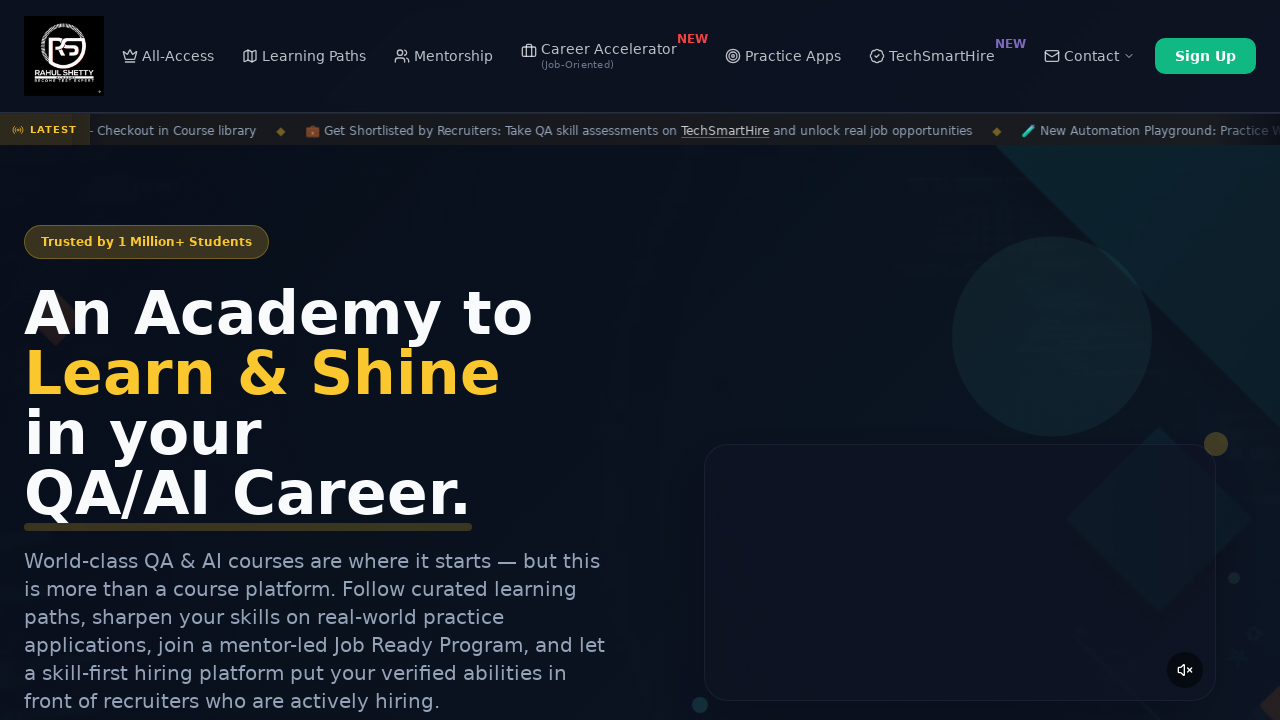

Waited for page to load (domcontentloaded state)
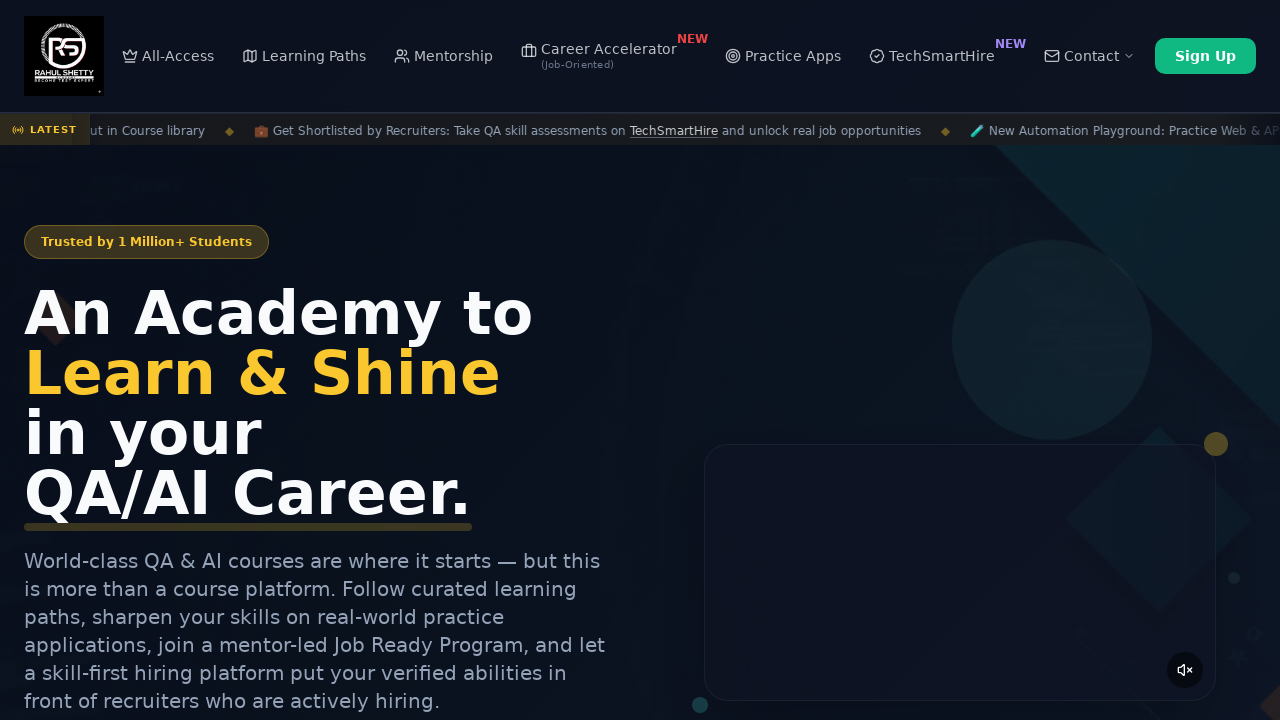

Retrieved page title: Rahul Shetty Academy | QA Automation, Playwright, AI Testing & Online Training
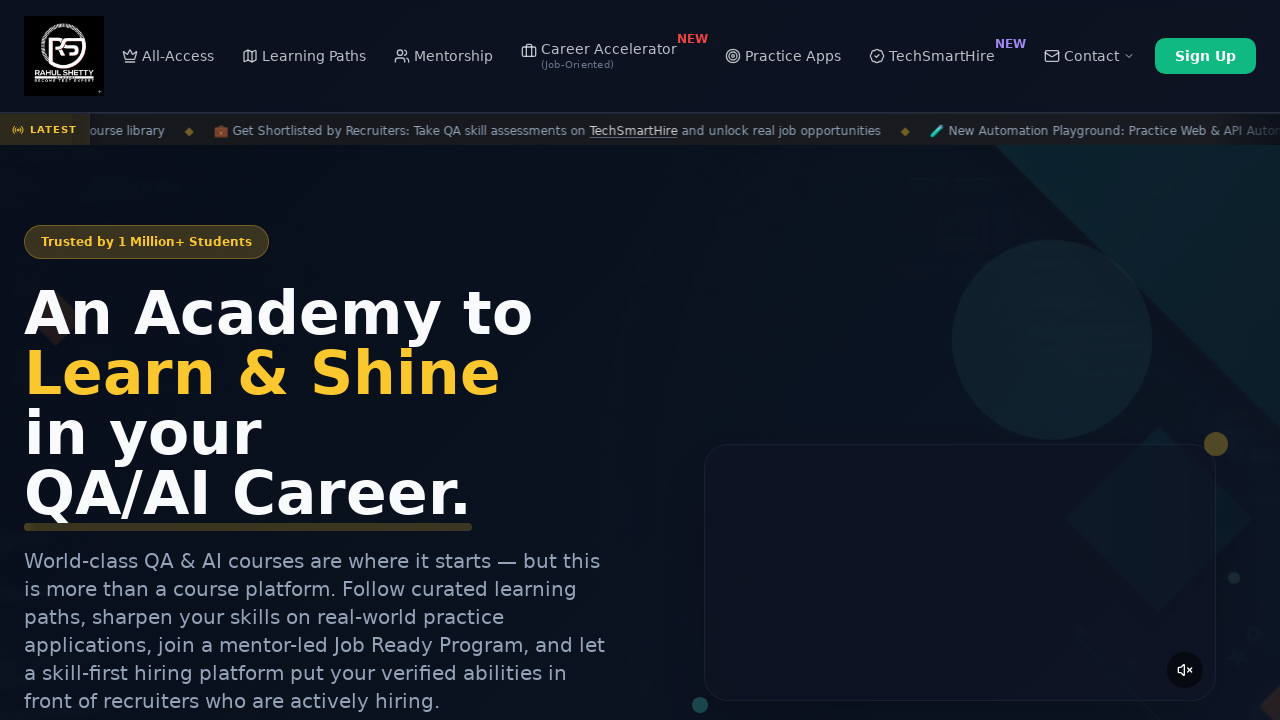

Retrieved page URL: https://rahulshettyacademy.com/
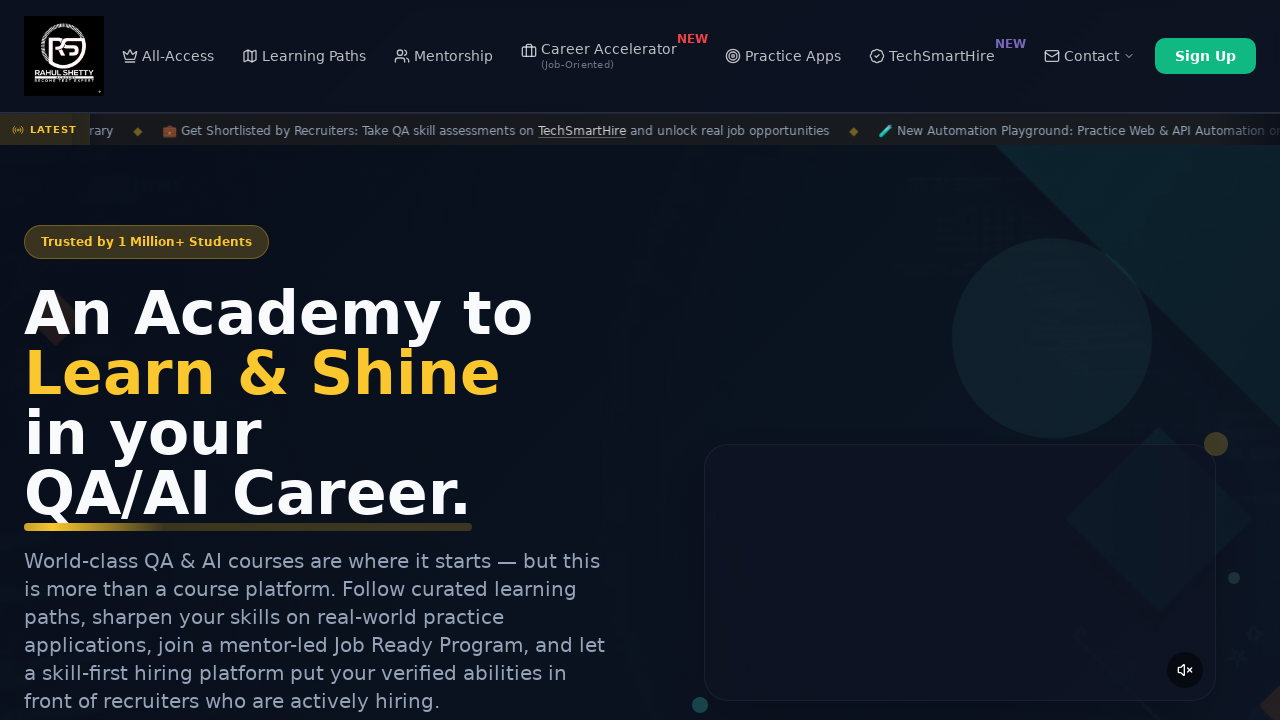

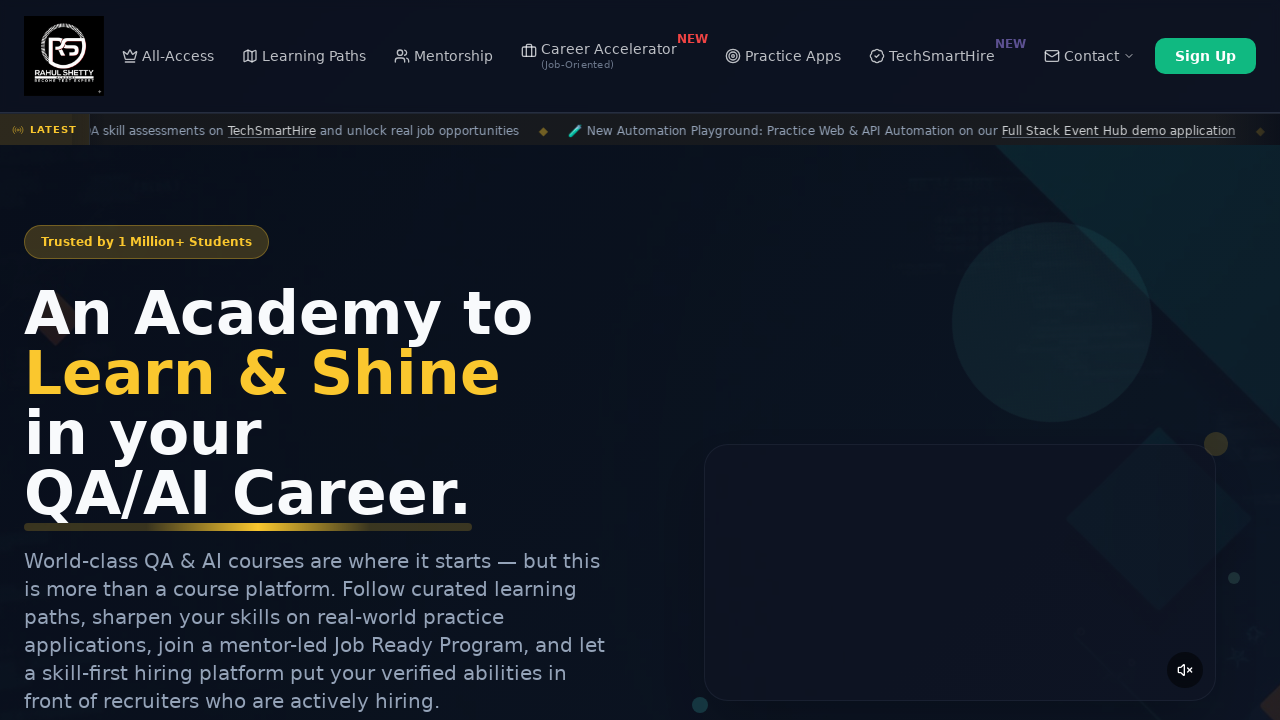